Tests alert handling by clicking a search button that triggers an alert and accepting it

Starting URL: http://www.apsrtconline.in/oprs-web/

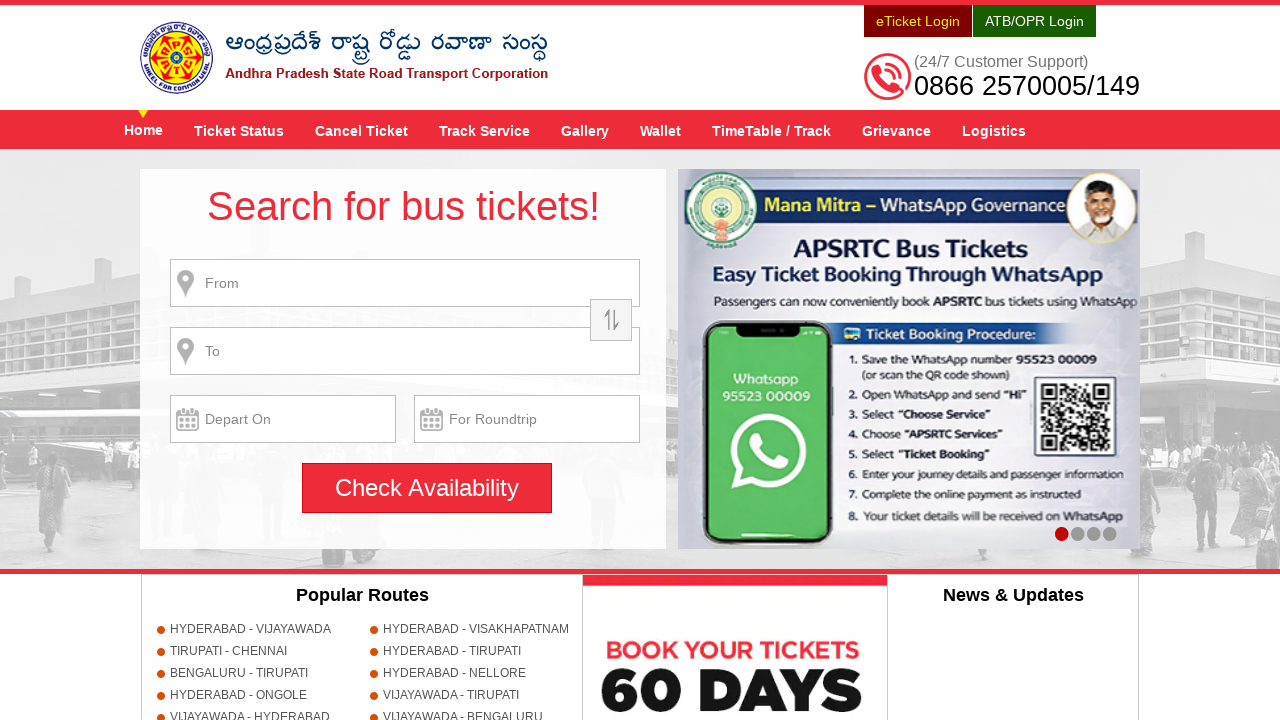

Clicked search button to trigger alert at (427, 488) on #searchBtn
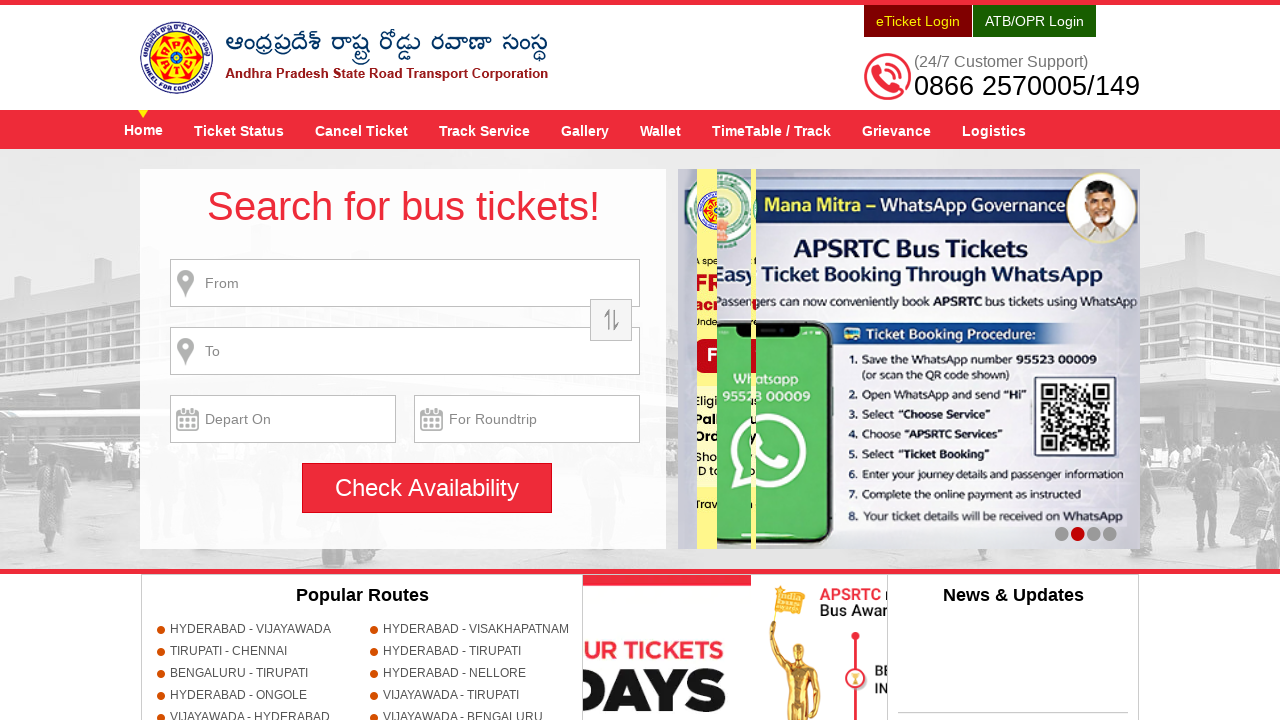

Set up dialog handler to accept alerts
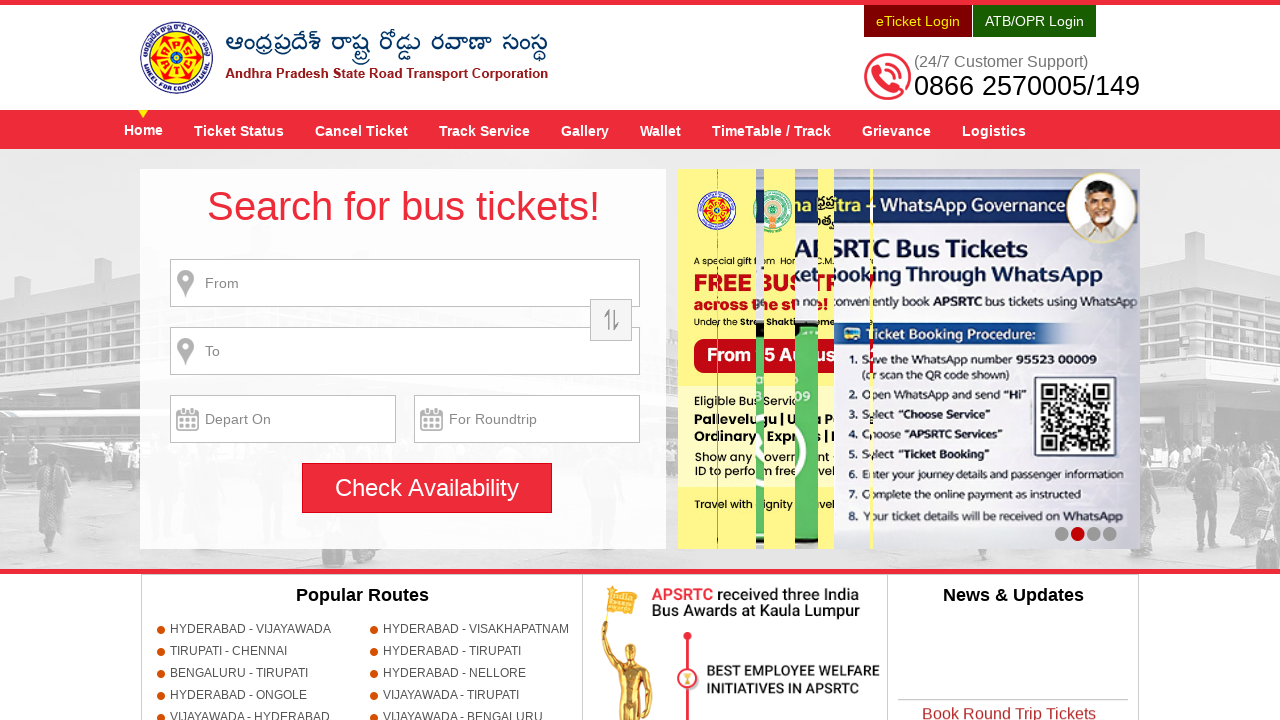

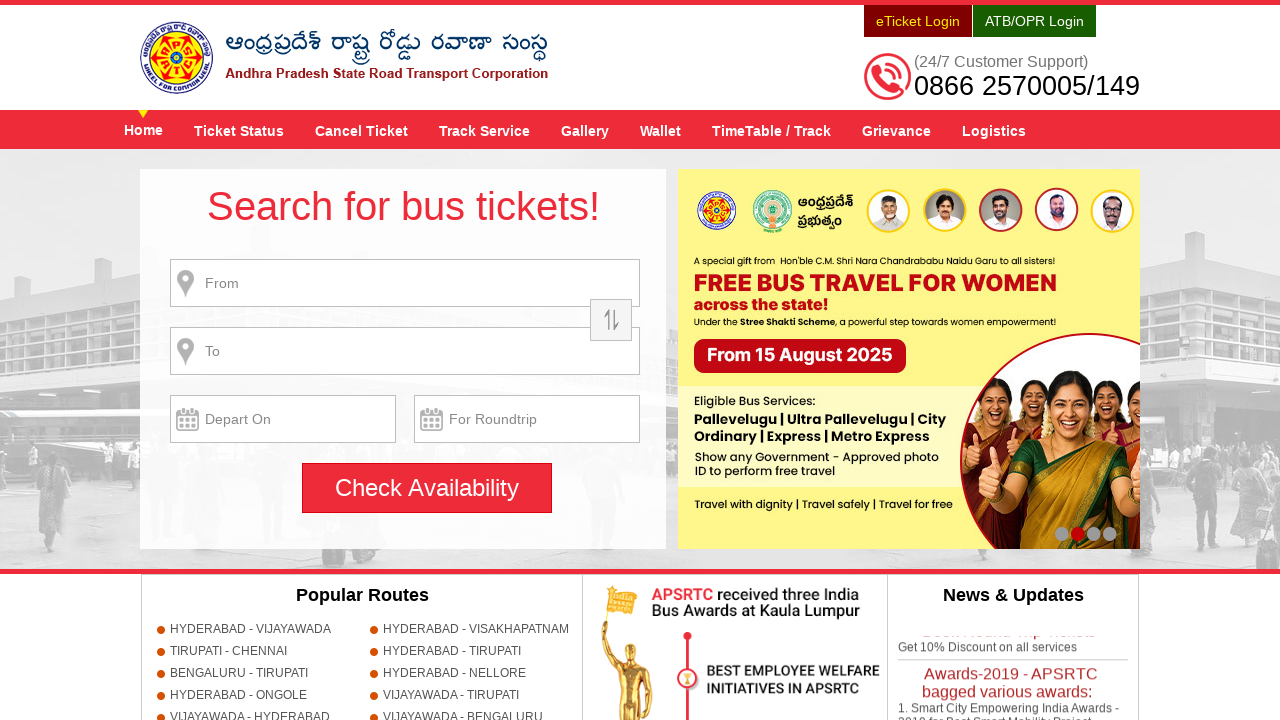